Tests window handling functionality by clicking a link that opens a new window, switching between windows, and verifying window titles

Starting URL: https://the-internet.herokuapp.com/windows

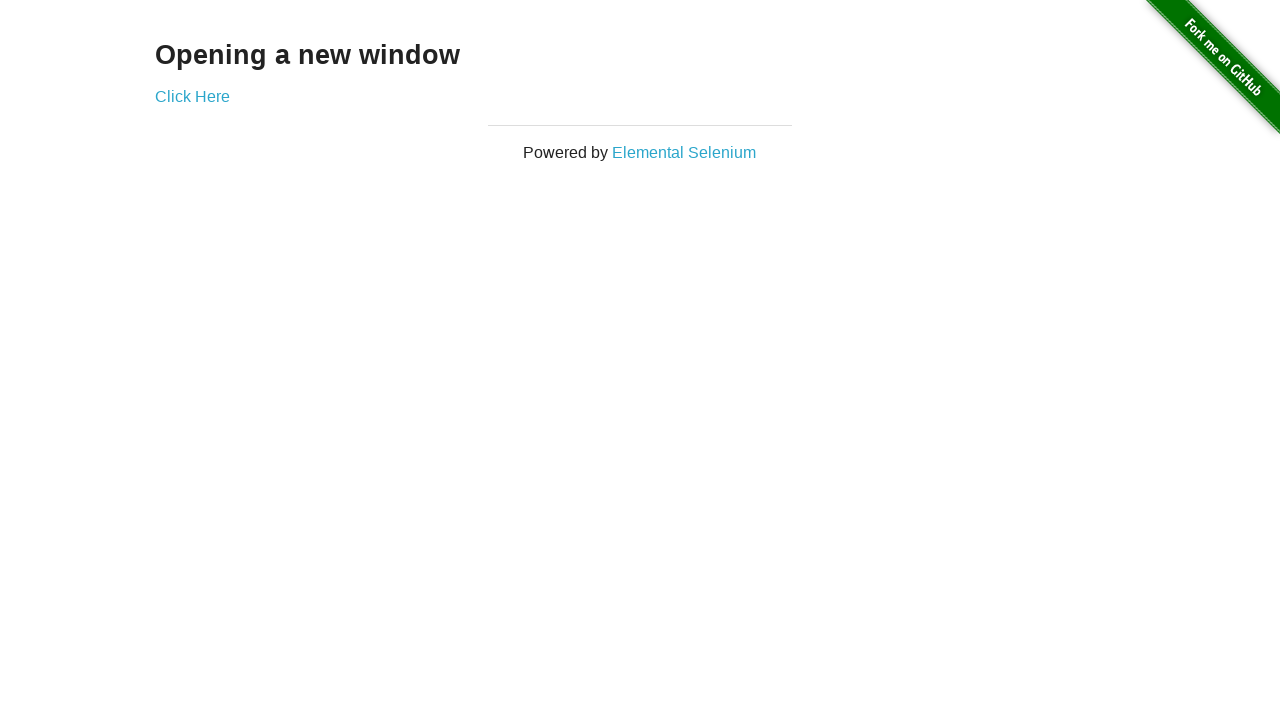

Clicked 'Click Here' link to open new window at (192, 96) on xpath=//a[contains(text(),'Click Here')]
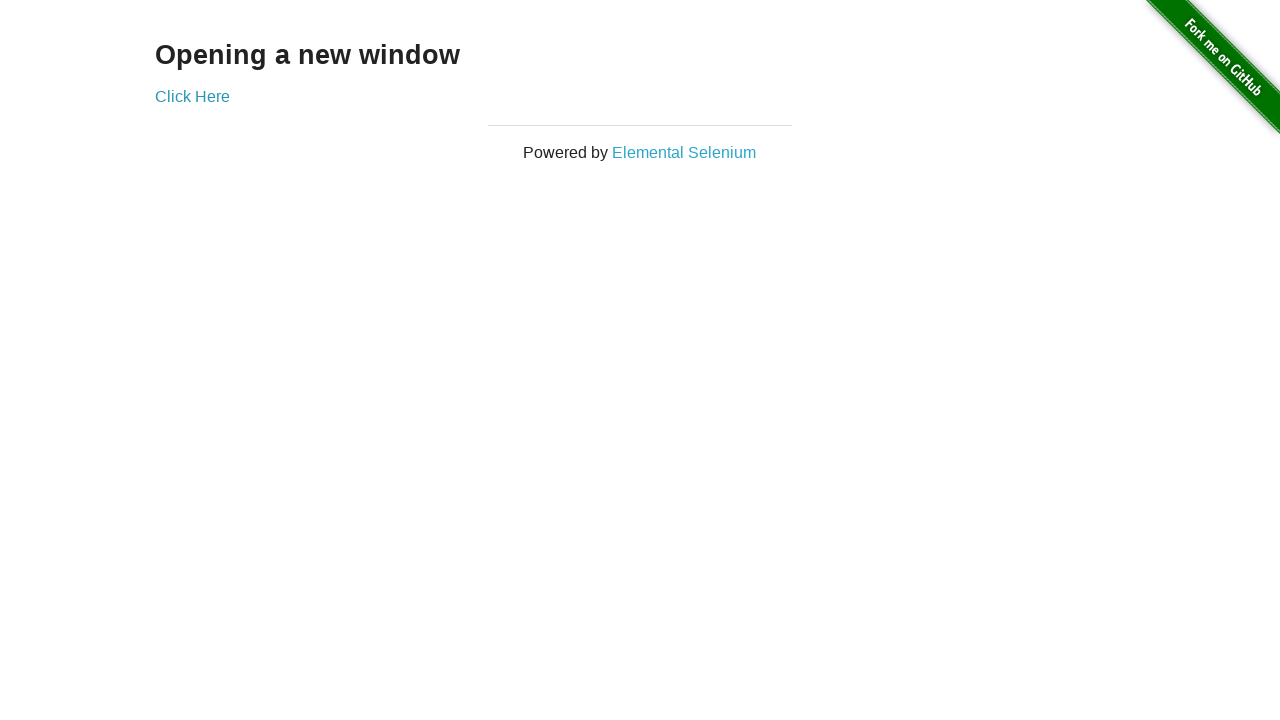

New window opened and assigned to new_page
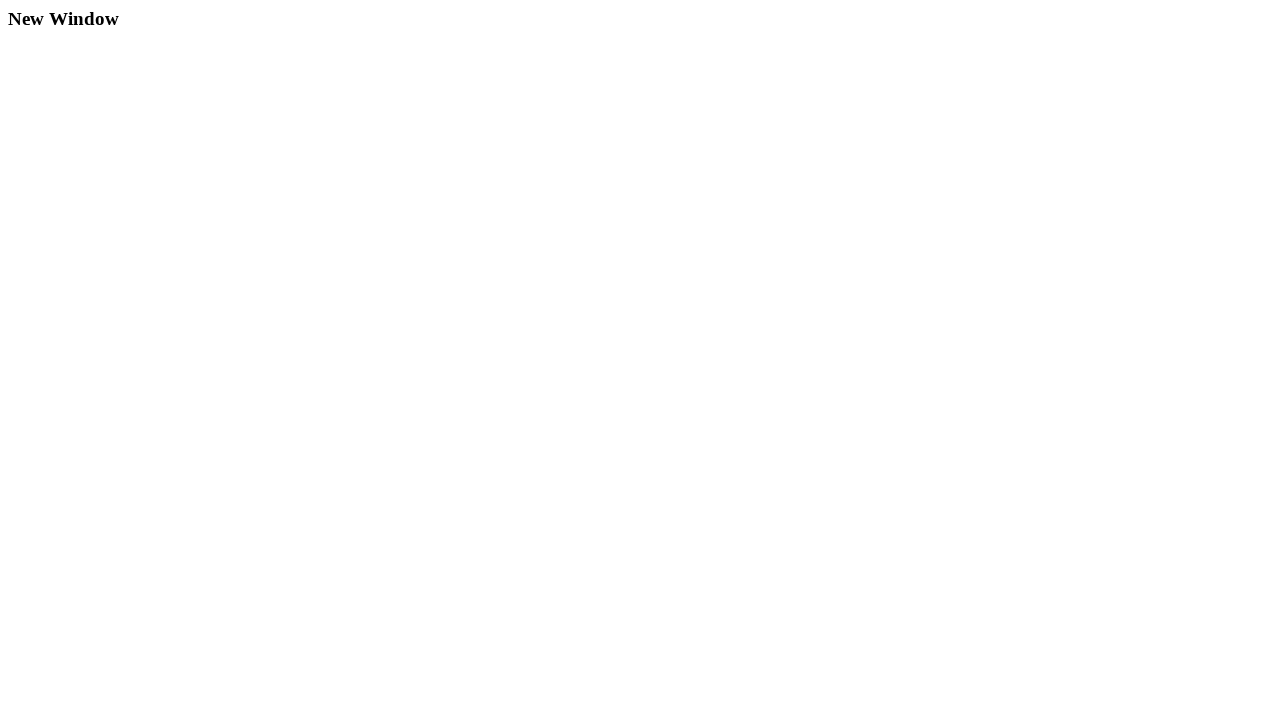

Retrieved child window title: 'New Window'
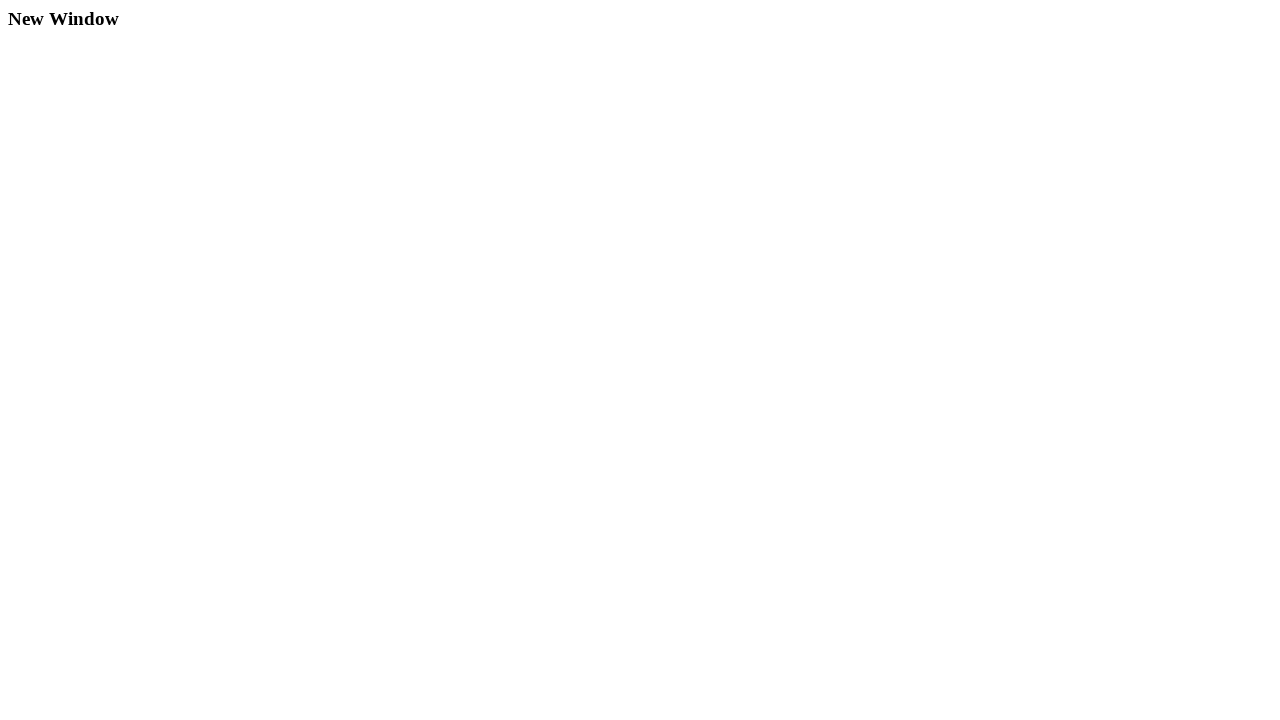

Retrieved parent window title: 'The Internet'
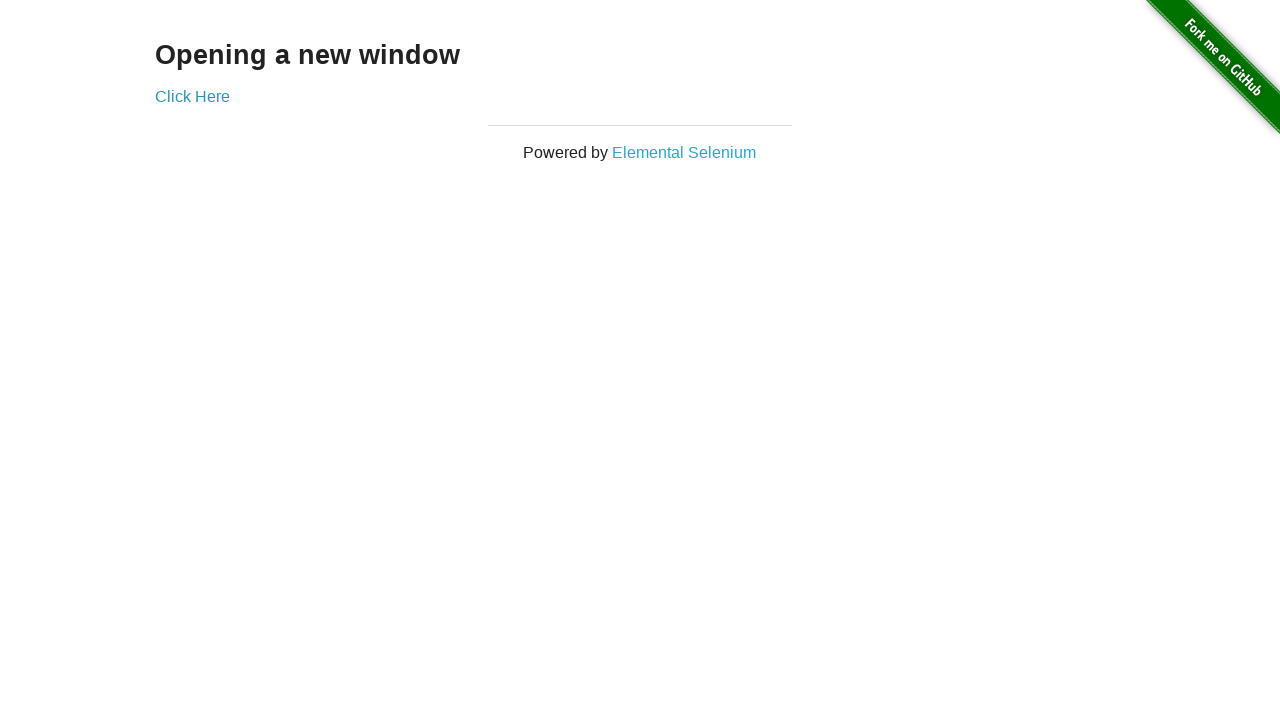

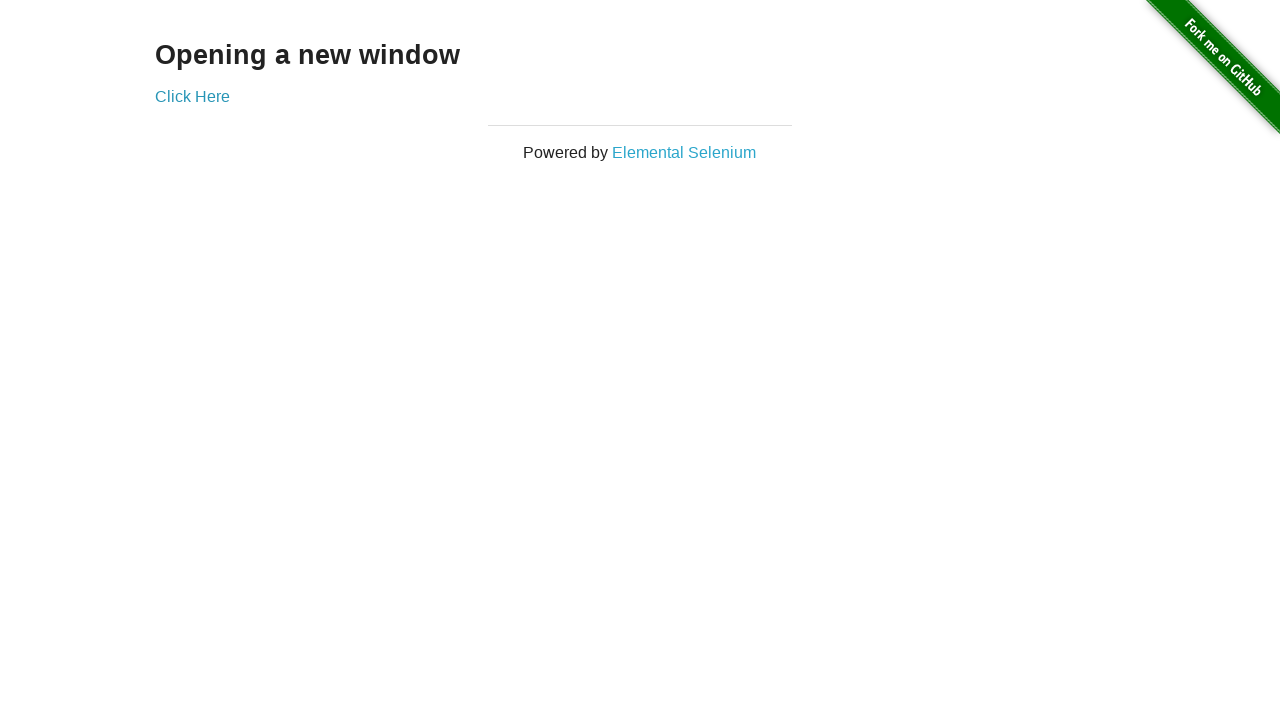